Tests that the Clear completed button displays with correct text after completing a todo

Starting URL: https://demo.playwright.dev/todomvc

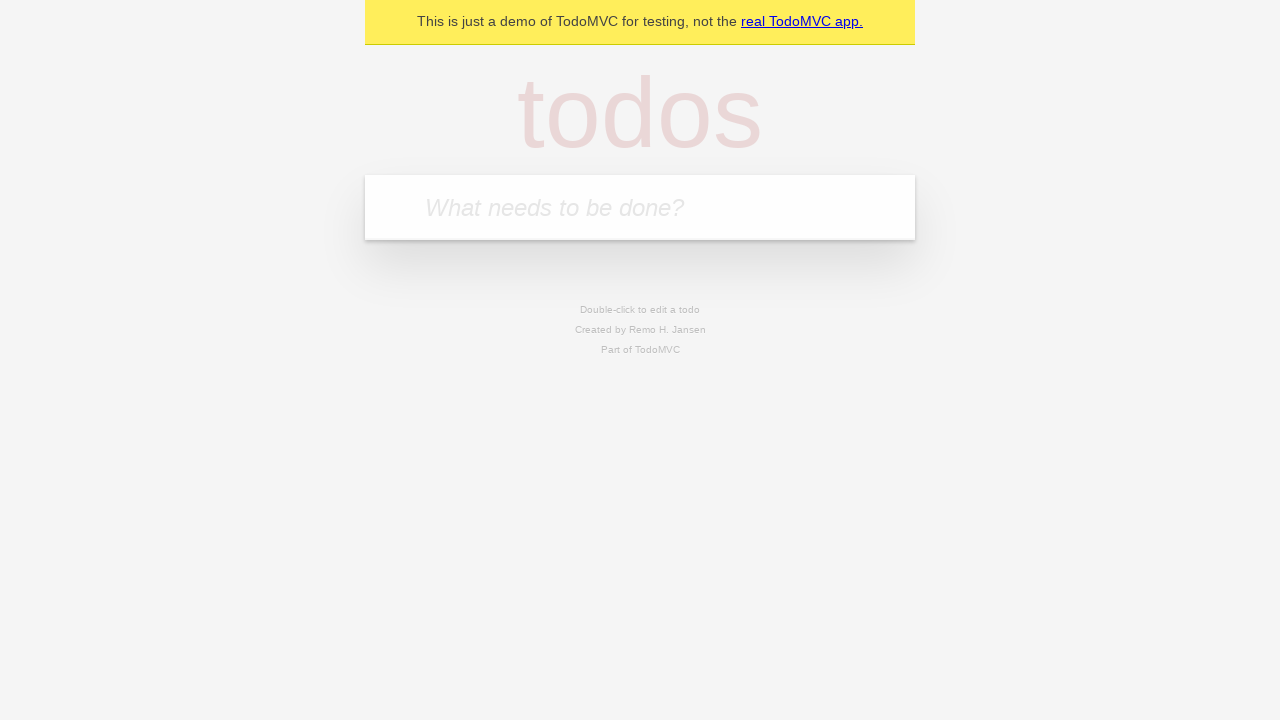

Filled todo input with 'buy some cheese' on internal:attr=[placeholder="What needs to be done?"i]
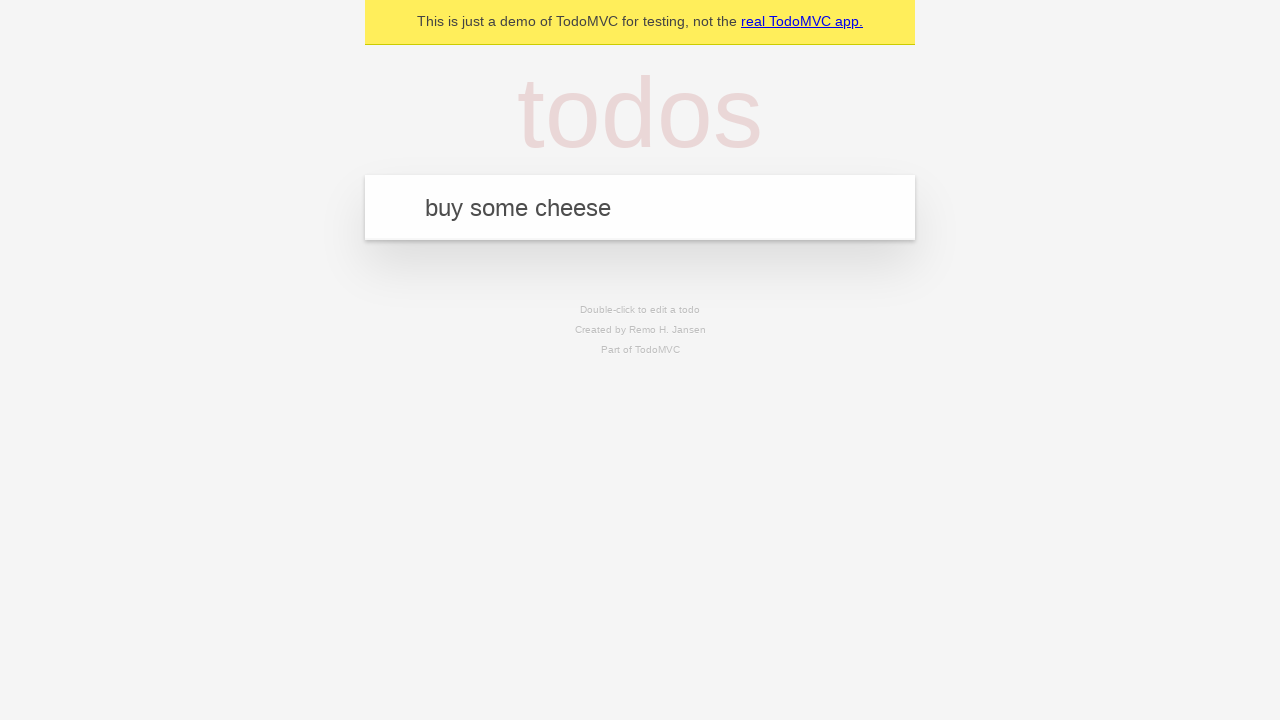

Pressed Enter to add first todo on internal:attr=[placeholder="What needs to be done?"i]
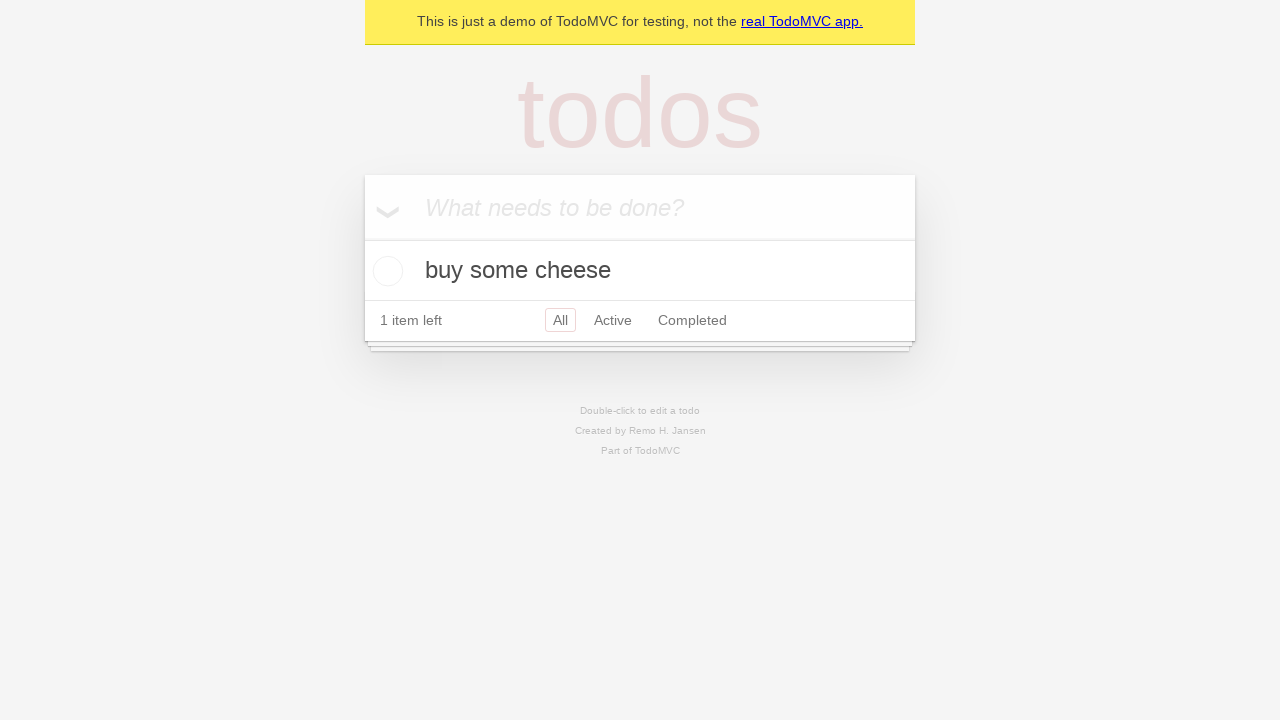

Filled todo input with 'feed the cat' on internal:attr=[placeholder="What needs to be done?"i]
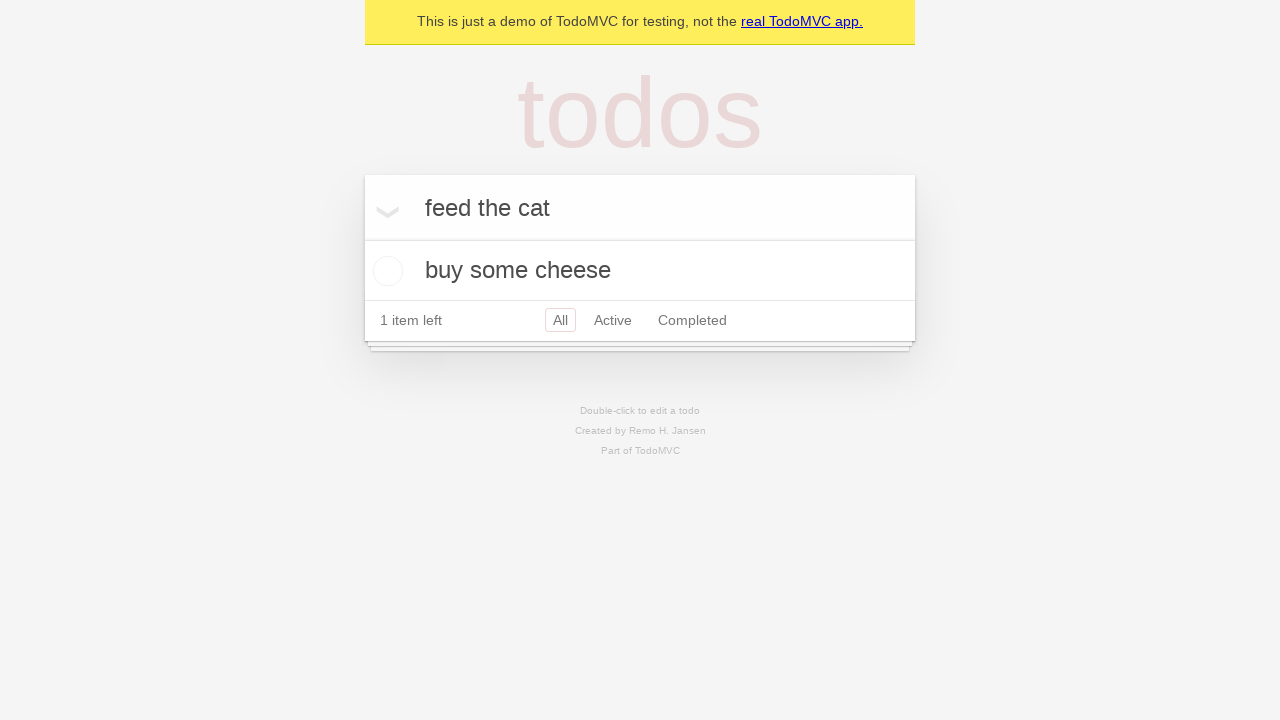

Pressed Enter to add second todo on internal:attr=[placeholder="What needs to be done?"i]
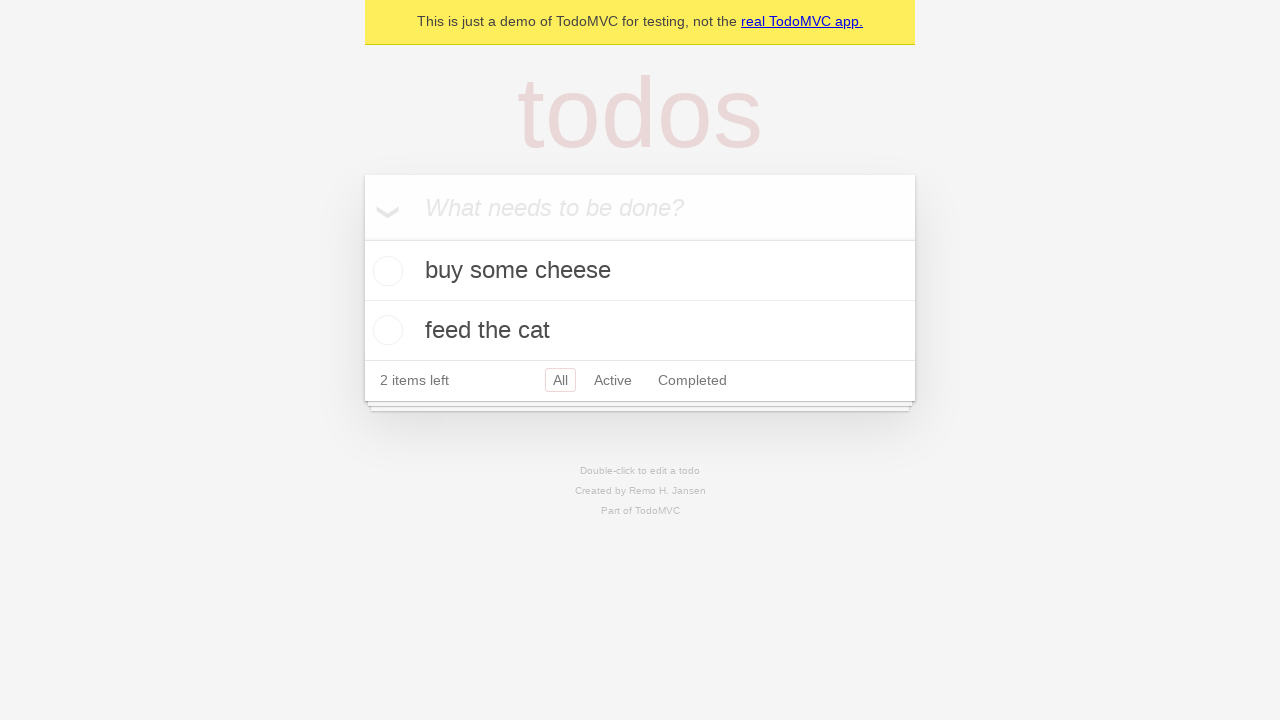

Filled todo input with 'book a doctors appointment' on internal:attr=[placeholder="What needs to be done?"i]
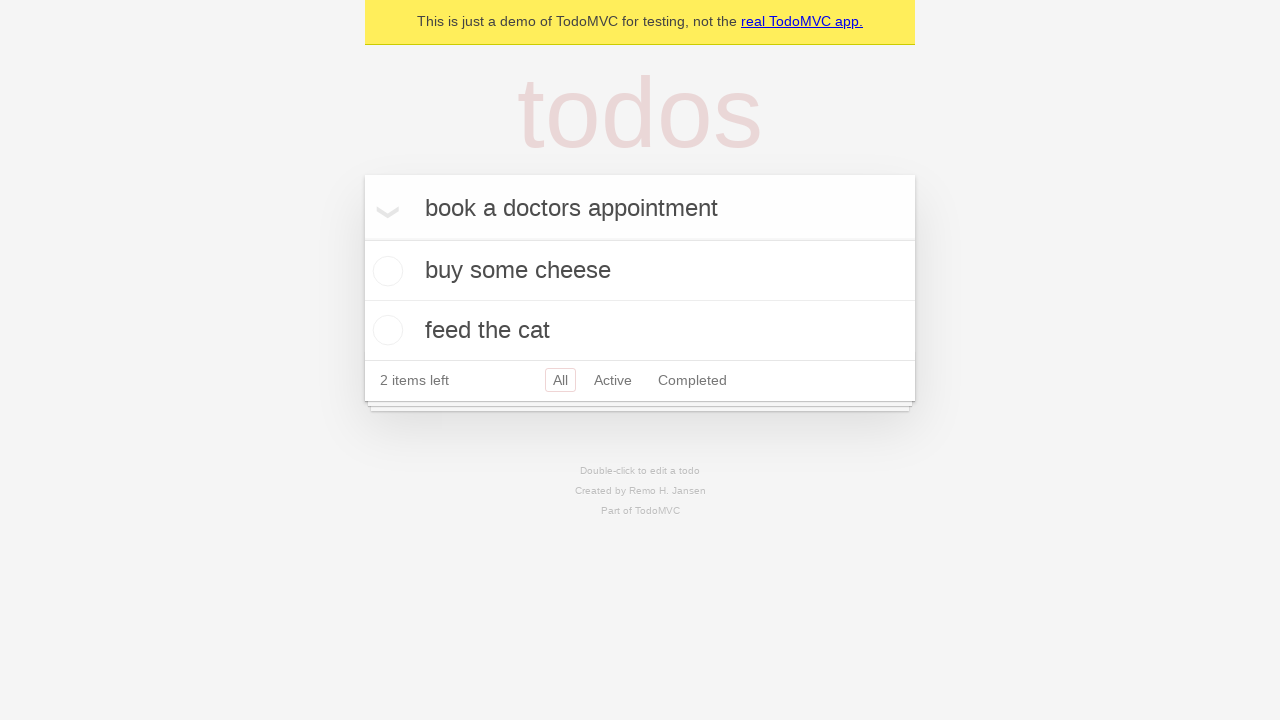

Pressed Enter to add third todo on internal:attr=[placeholder="What needs to be done?"i]
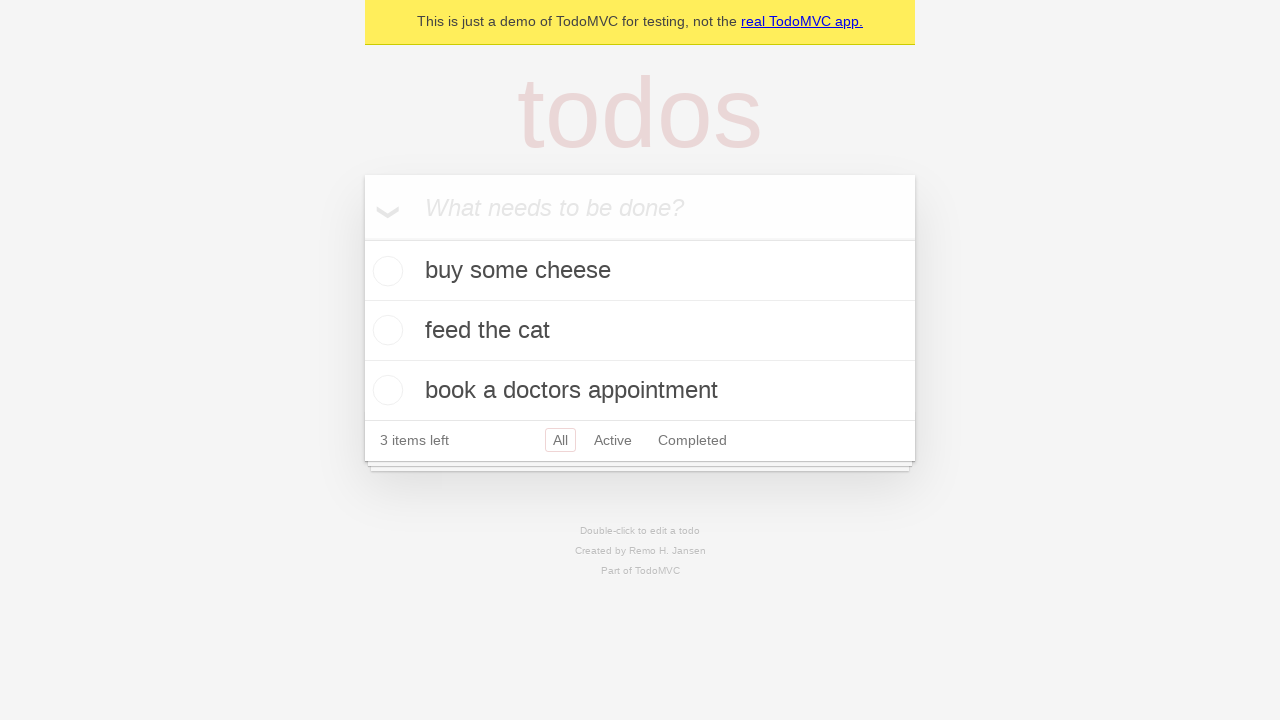

Checked the first todo item to mark it as completed at (385, 271) on .todo-list li .toggle >> nth=0
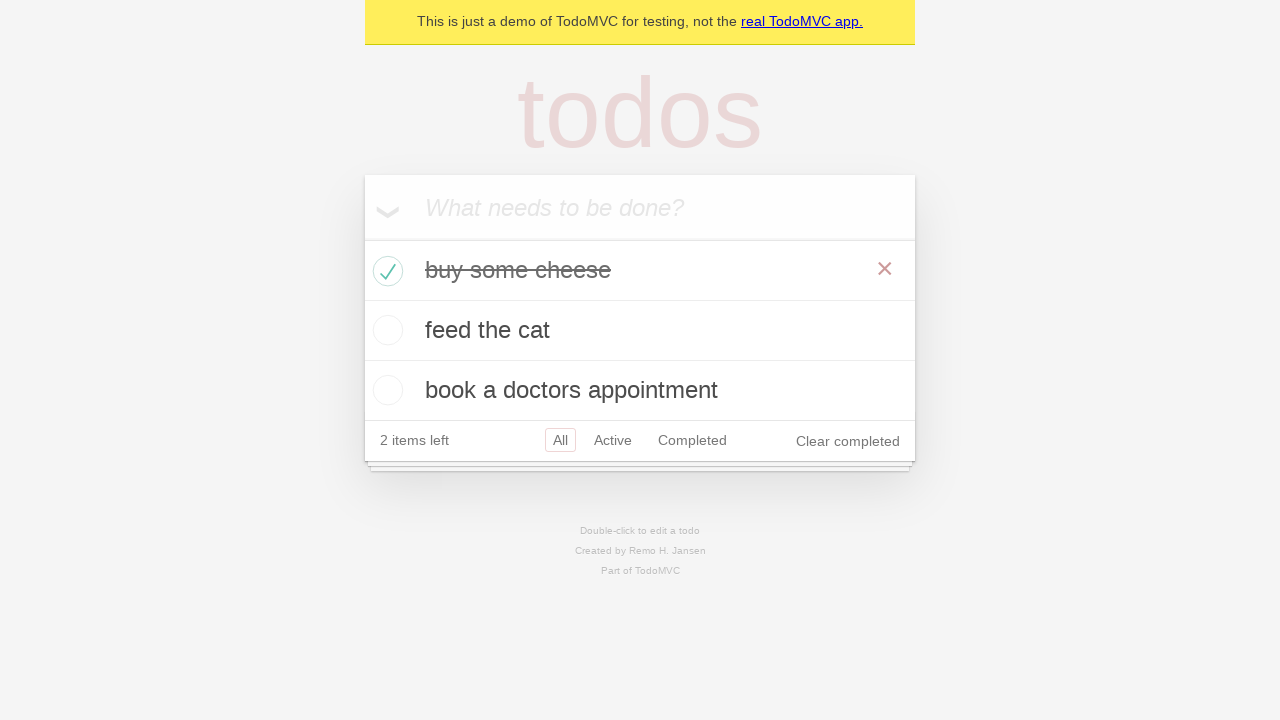

Clear completed button appeared after completing a todo
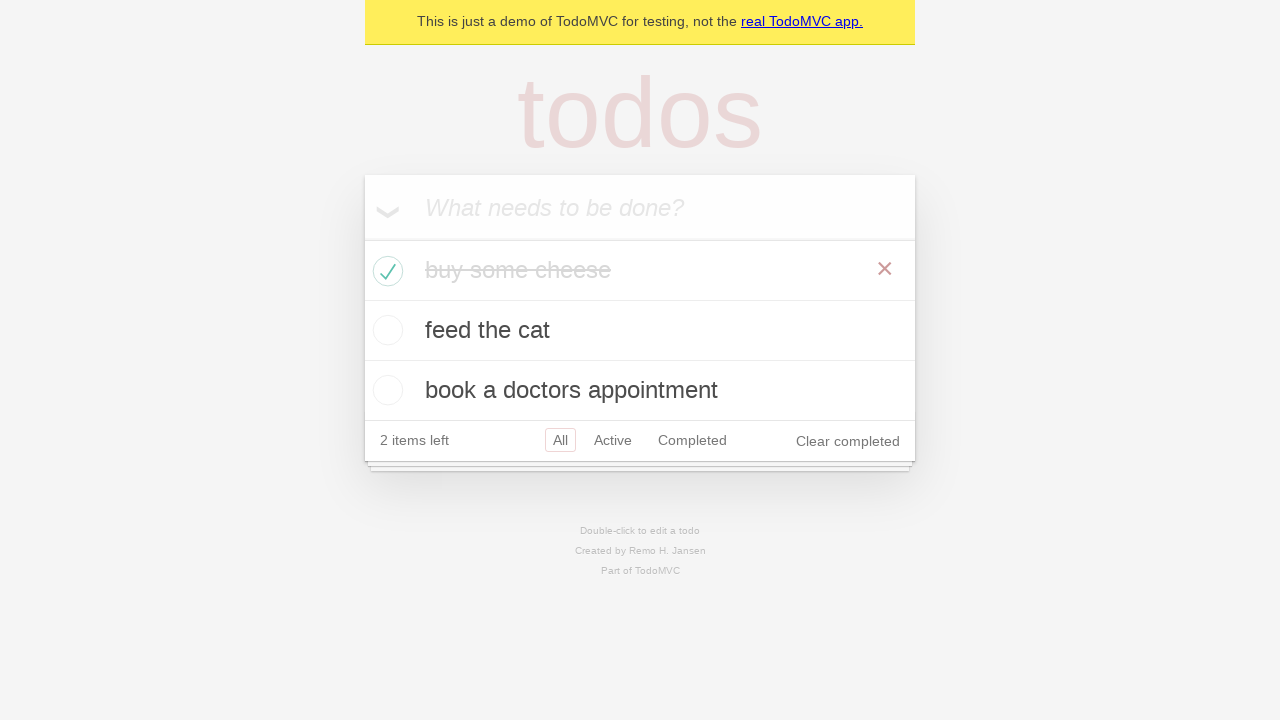

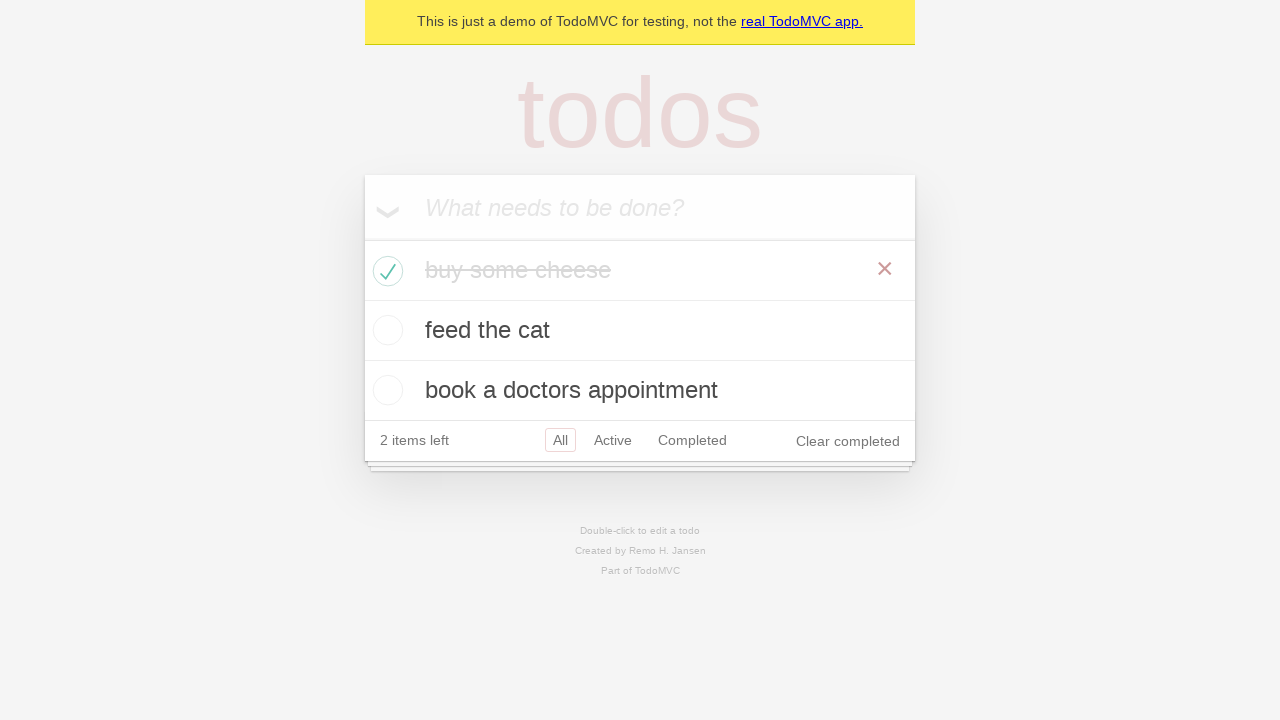